Tests the default sorting functionality by selecting sort by date option

Starting URL: http://practice.automationtesting.in

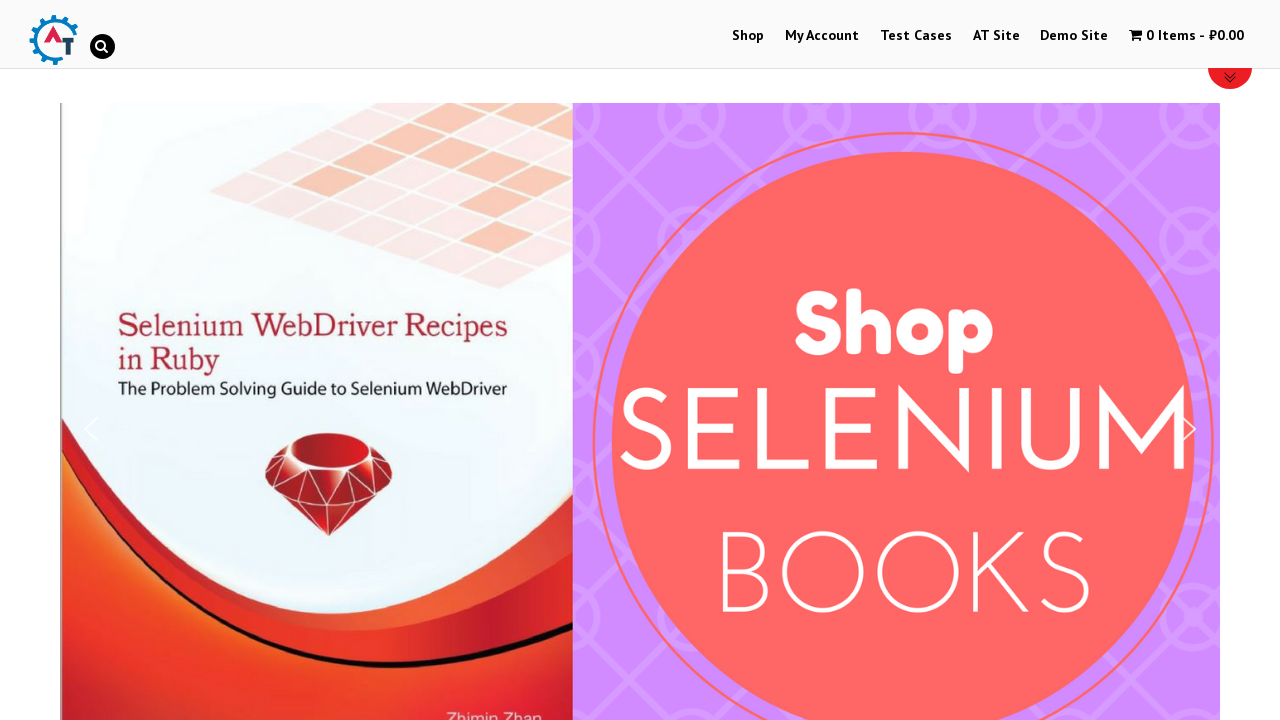

Clicked on Shop Menu at (748, 36) on xpath=//*[@id='menu-item-40']/a
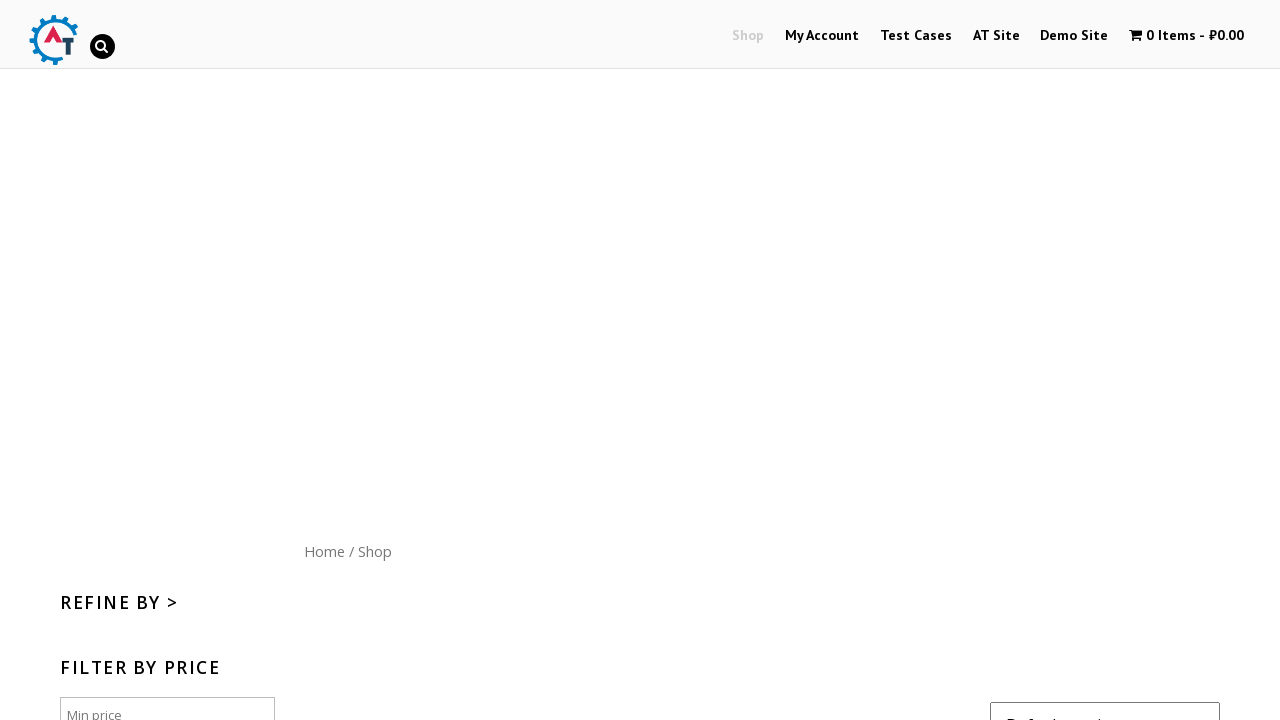

Selected 'Sort by date' option from dropdown on //*[@id="content"]/form/select
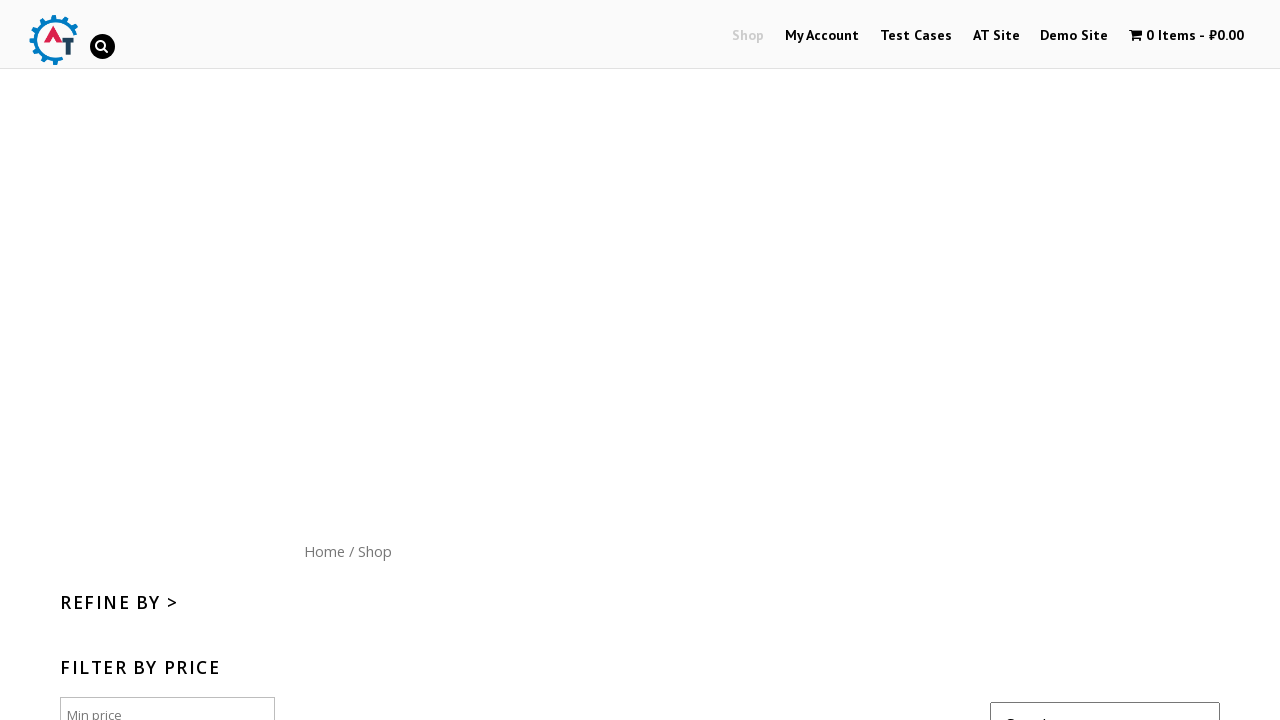

Products sorted by date and results loaded
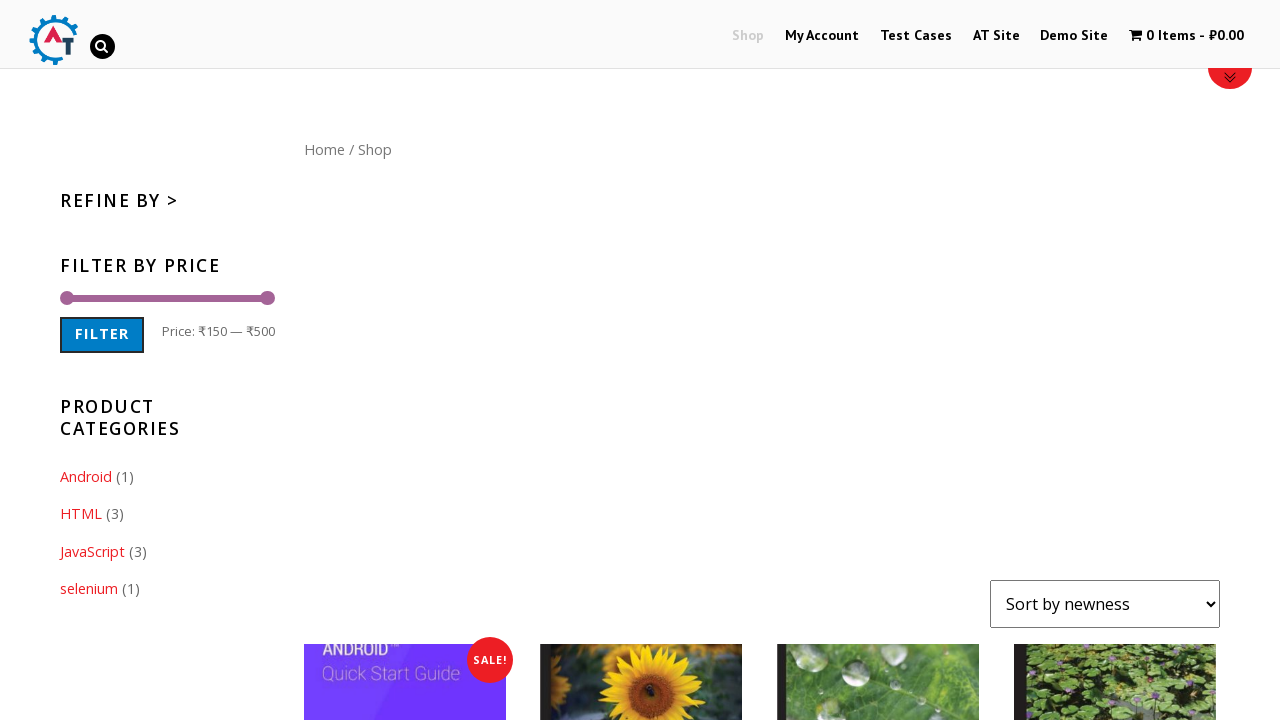

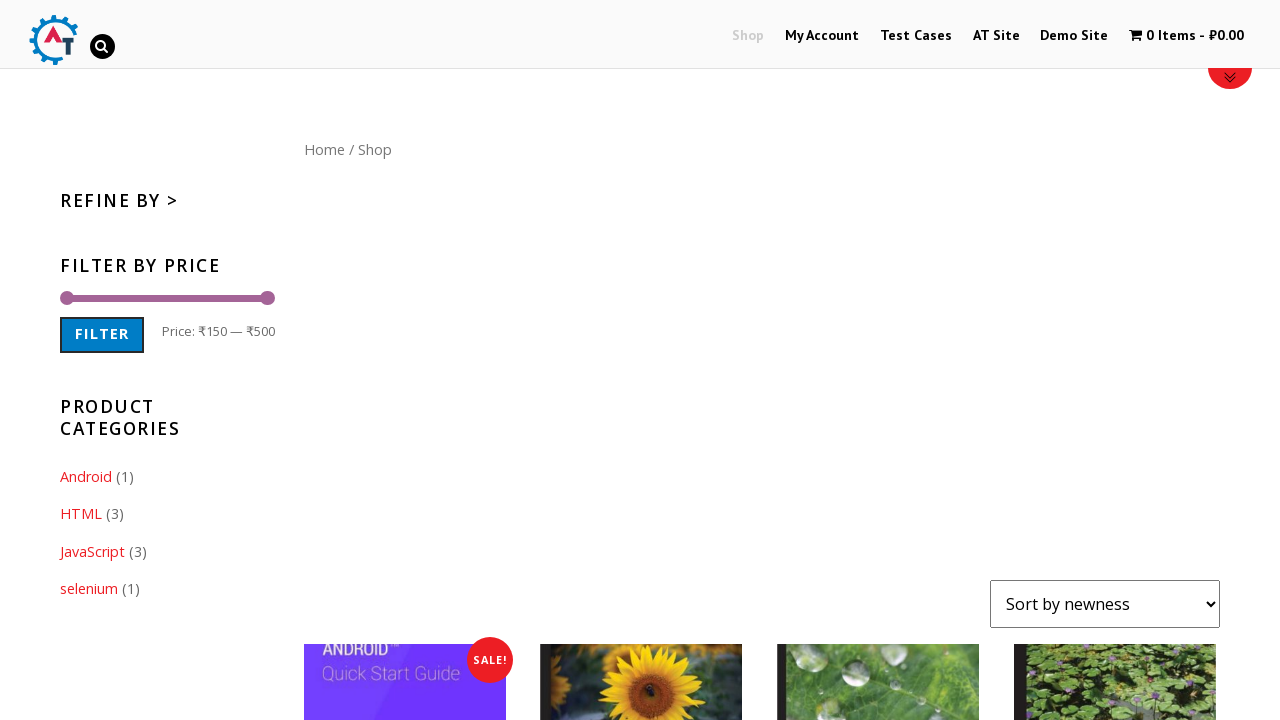